Navigates to Playwright documentation site and GitHub homepage, verifying page titles load correctly to demonstrate browser automation across multiple pages

Starting URL: https://playwright.dev

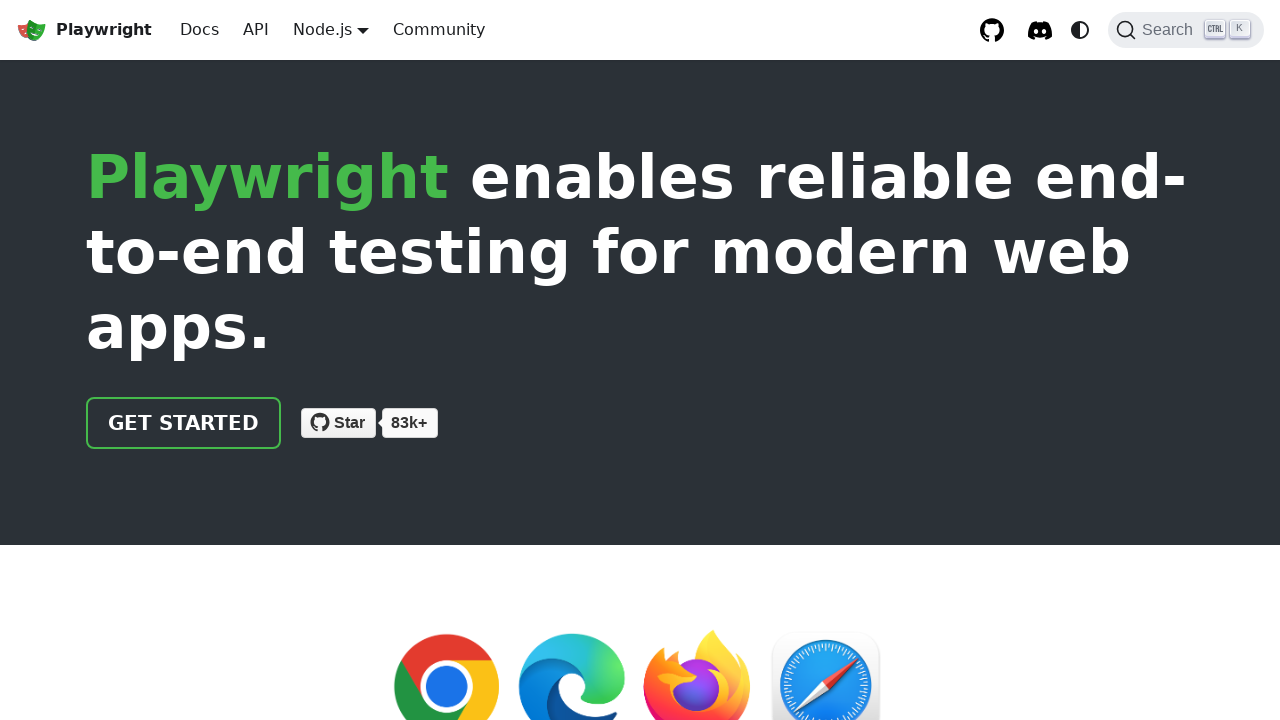

Waited for network to be idle on Playwright documentation site
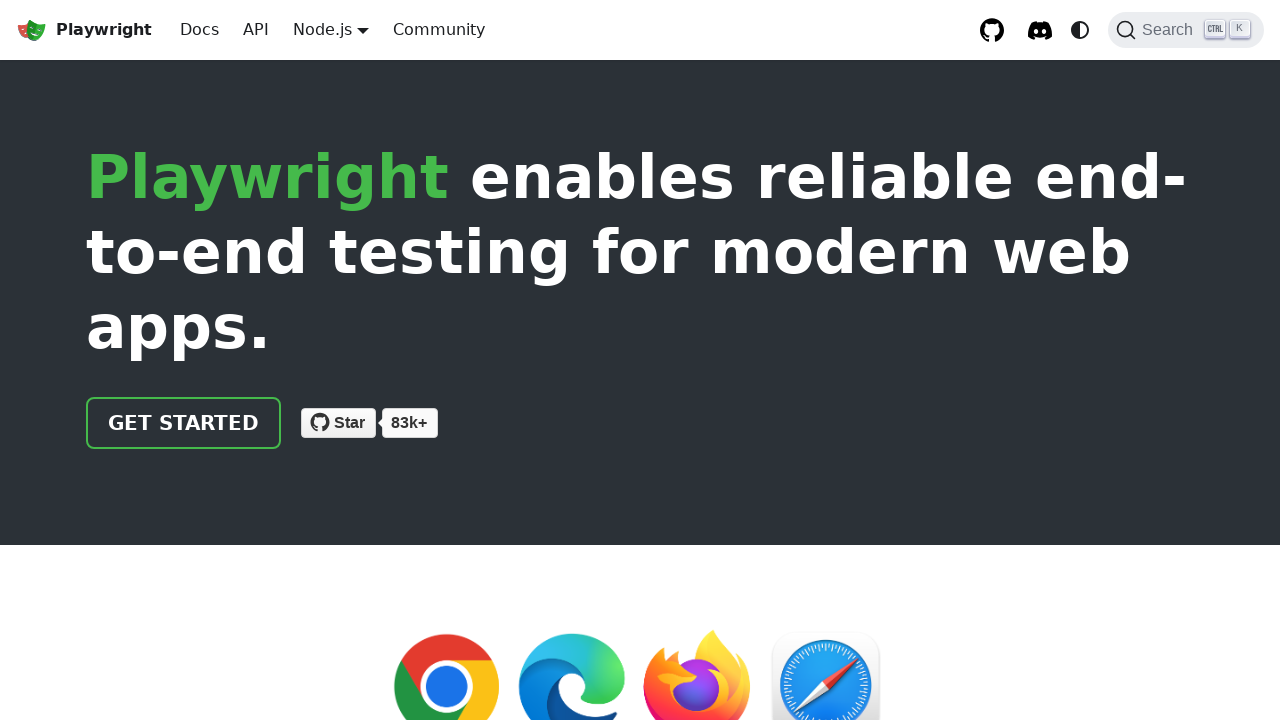

Verified Playwright site title loaded correctly
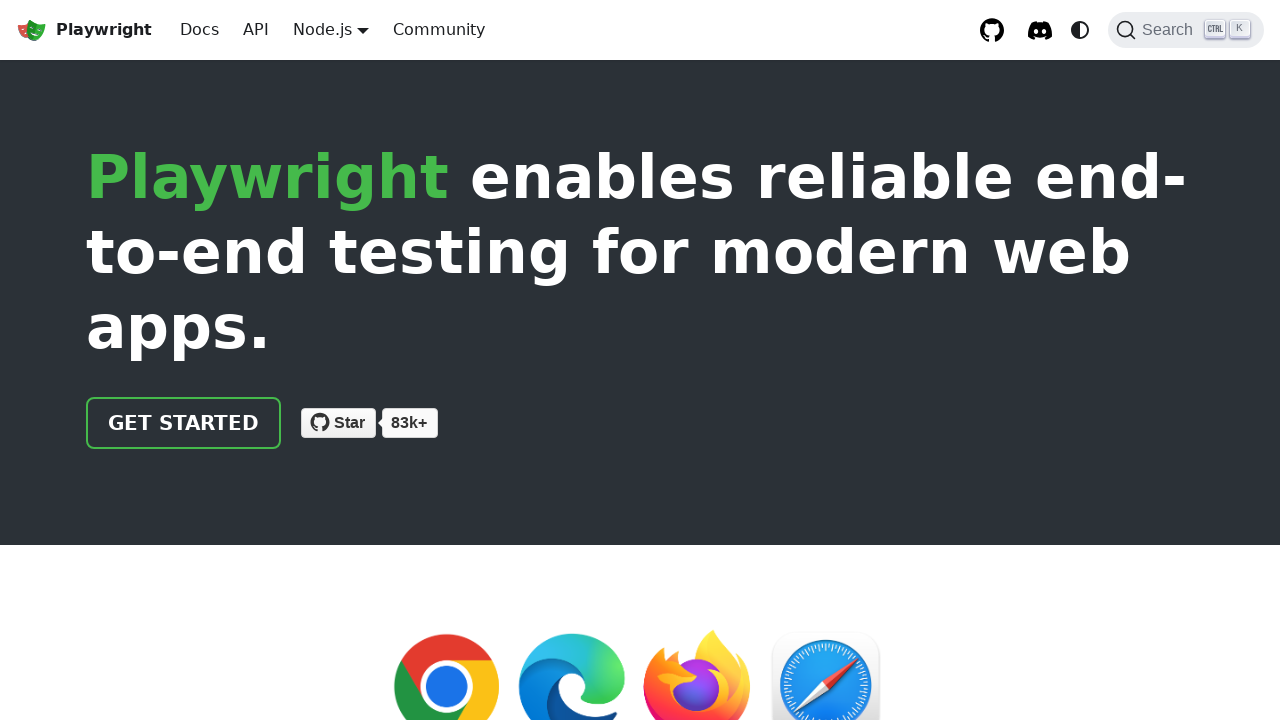

Navigated to GitHub homepage
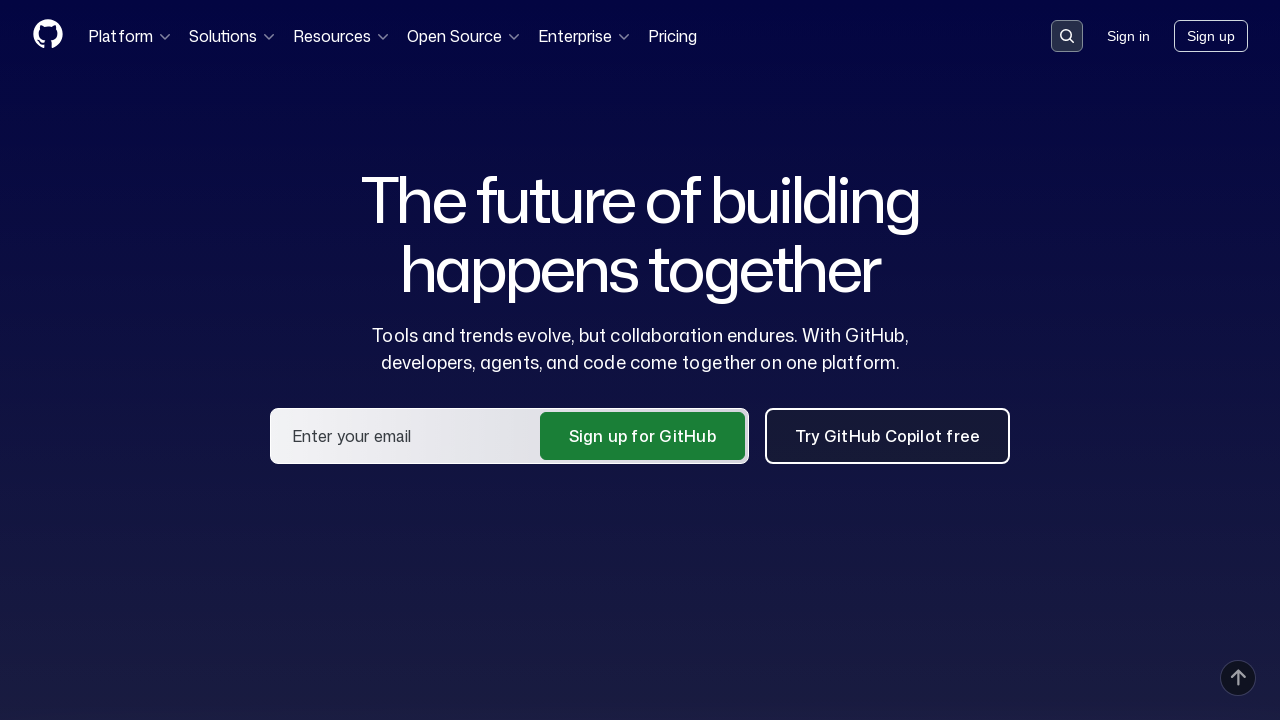

Verified GitHub page title loaded correctly
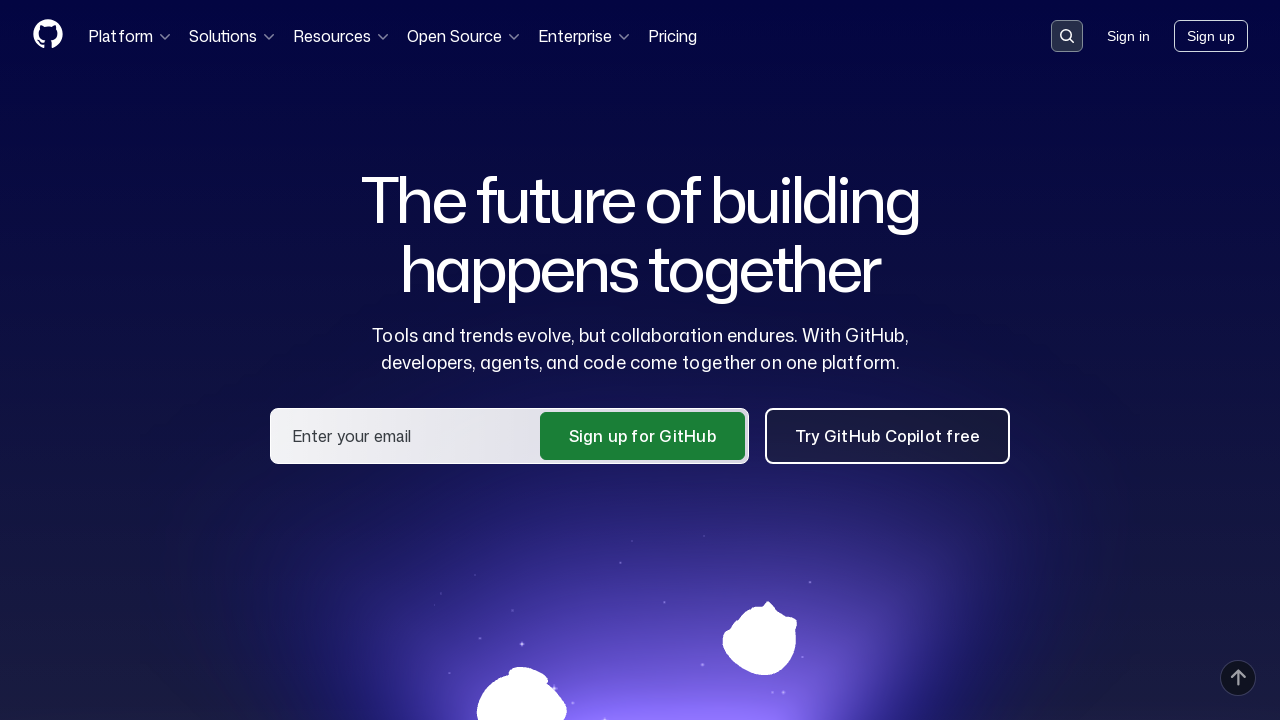

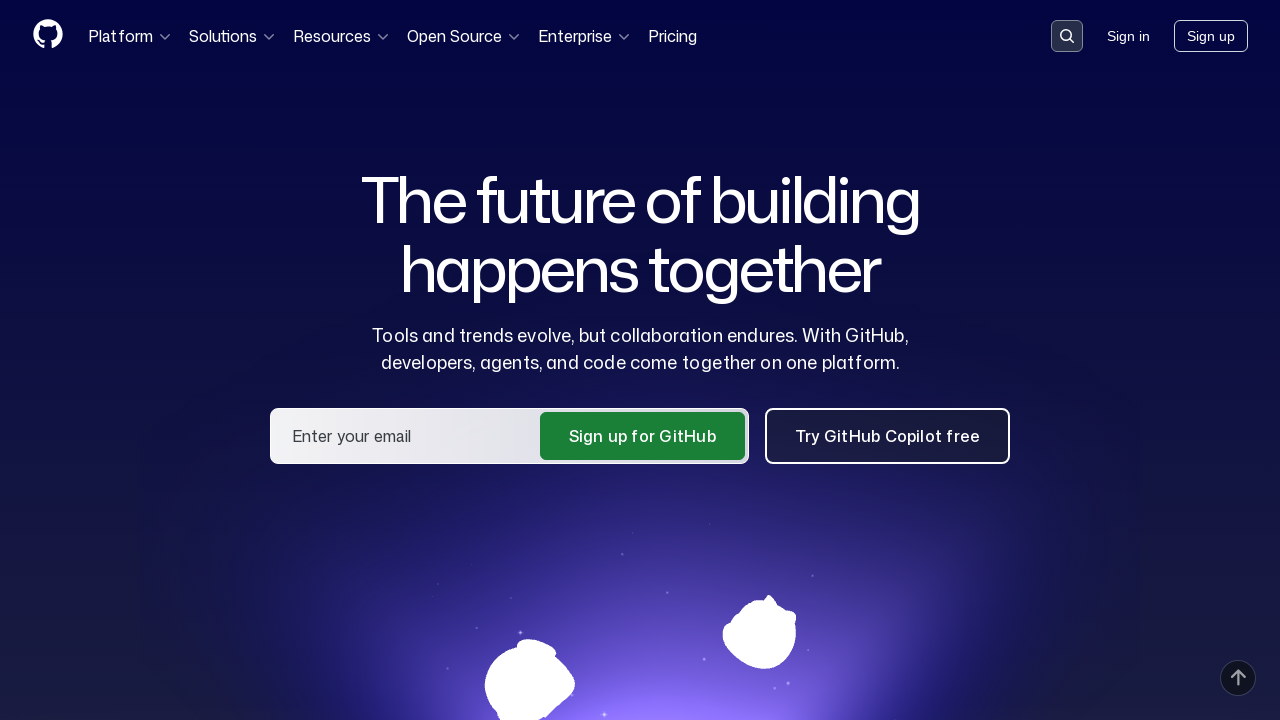